Navigates to an interactive SVG map of India and waits for the map elements to load, verifying the SVG map structure is present

Starting URL: https://www.amcharts.com/svg-maps/?map=india

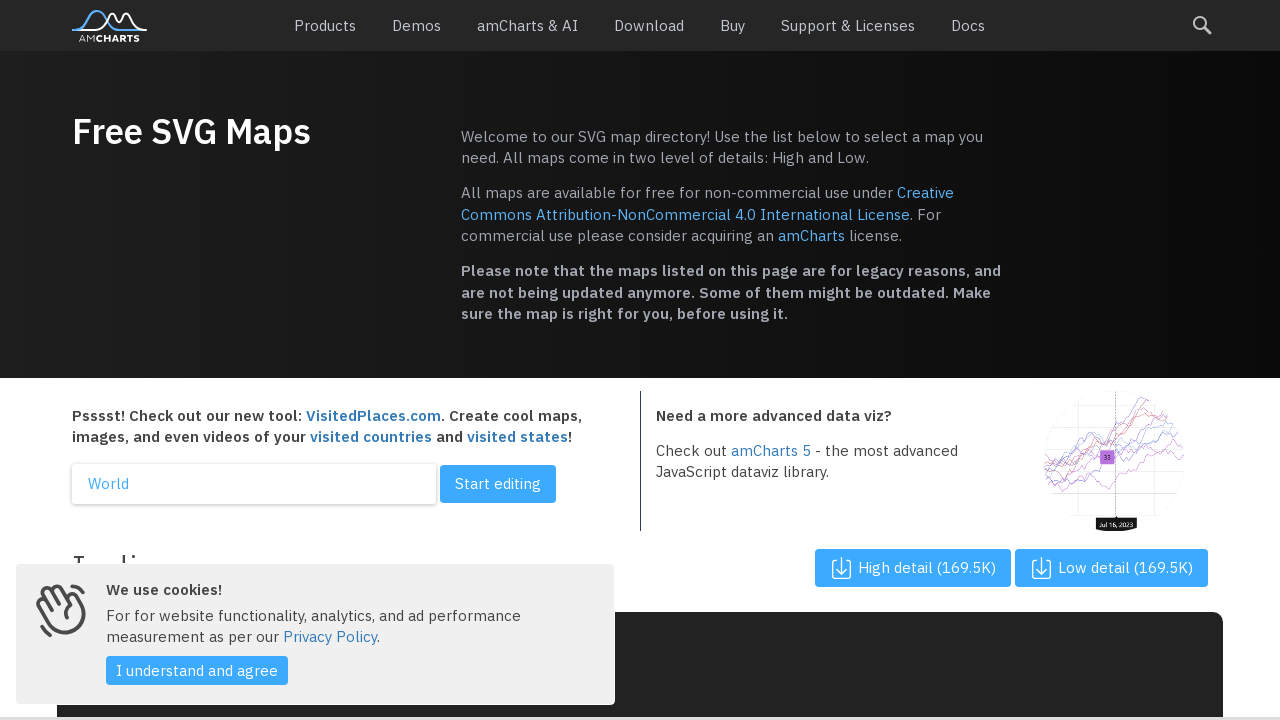

SVG map element loaded on India map page
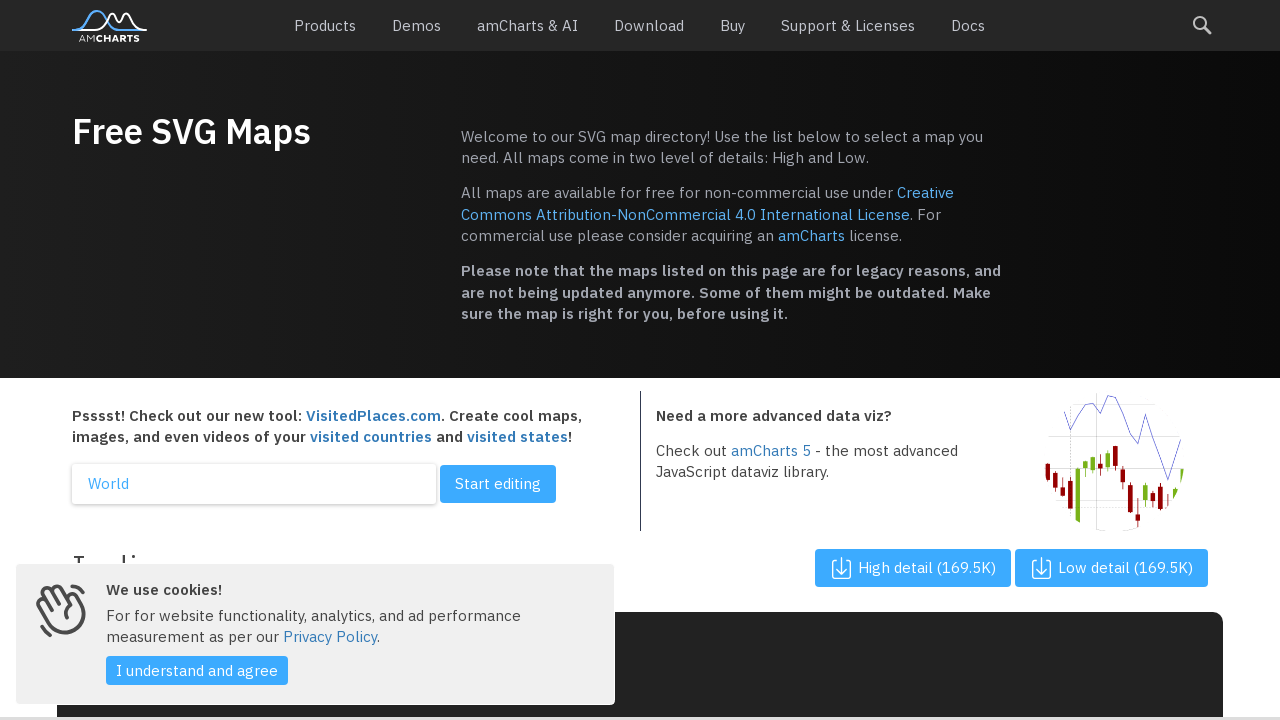

SVG map group elements with state paths verified as present
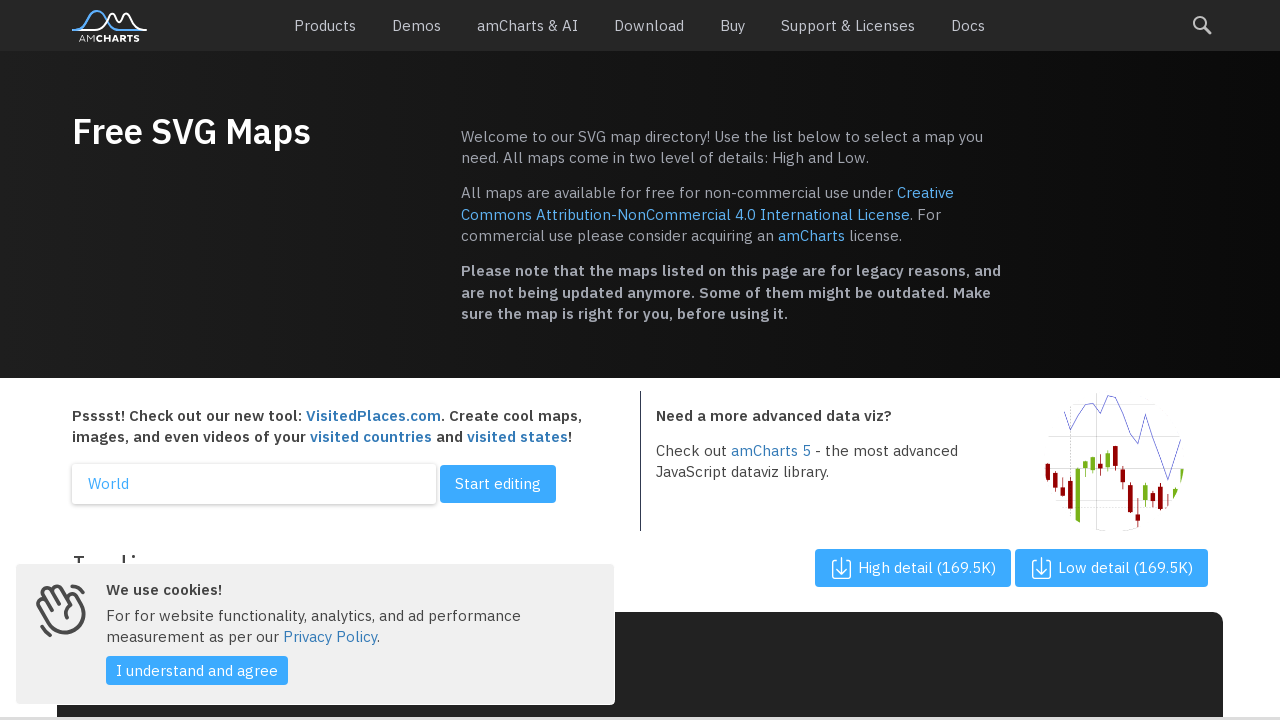

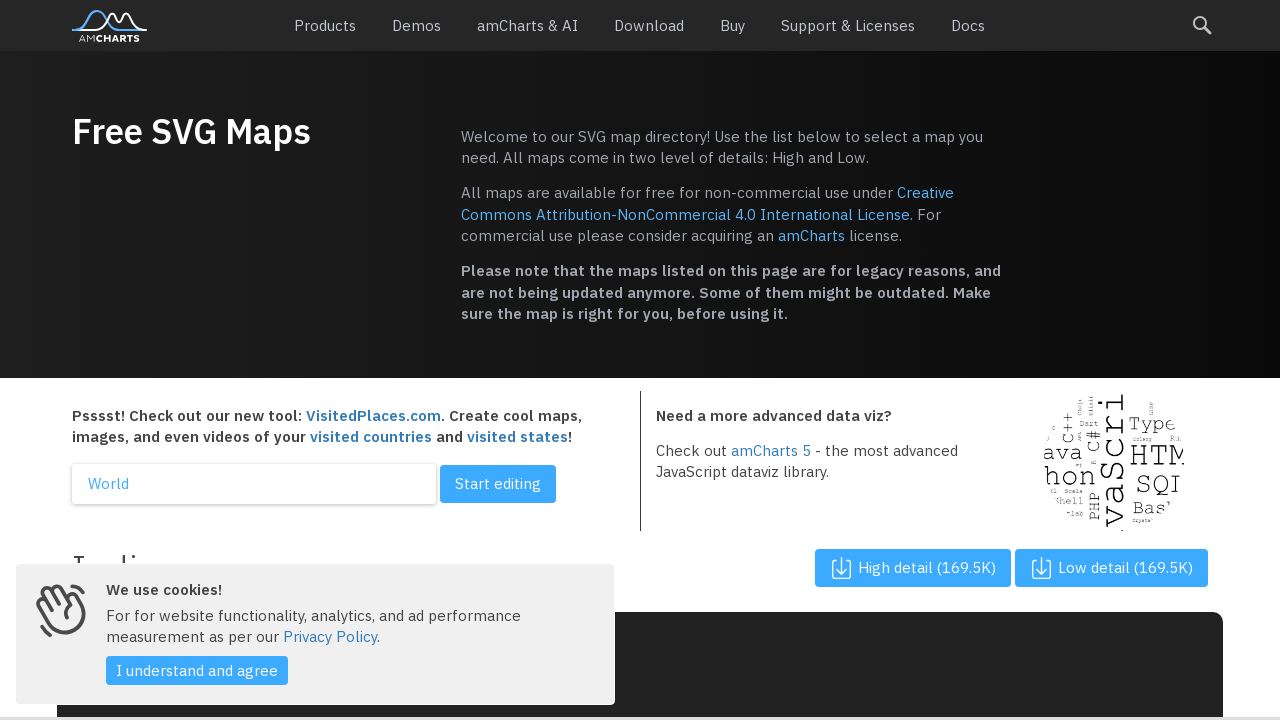